Tests double-click functionality on the jQuery dblclick documentation page by switching to an iframe and double-clicking a div element to verify it receives a CSS class

Starting URL: http://api.jquery.com/dblclick/

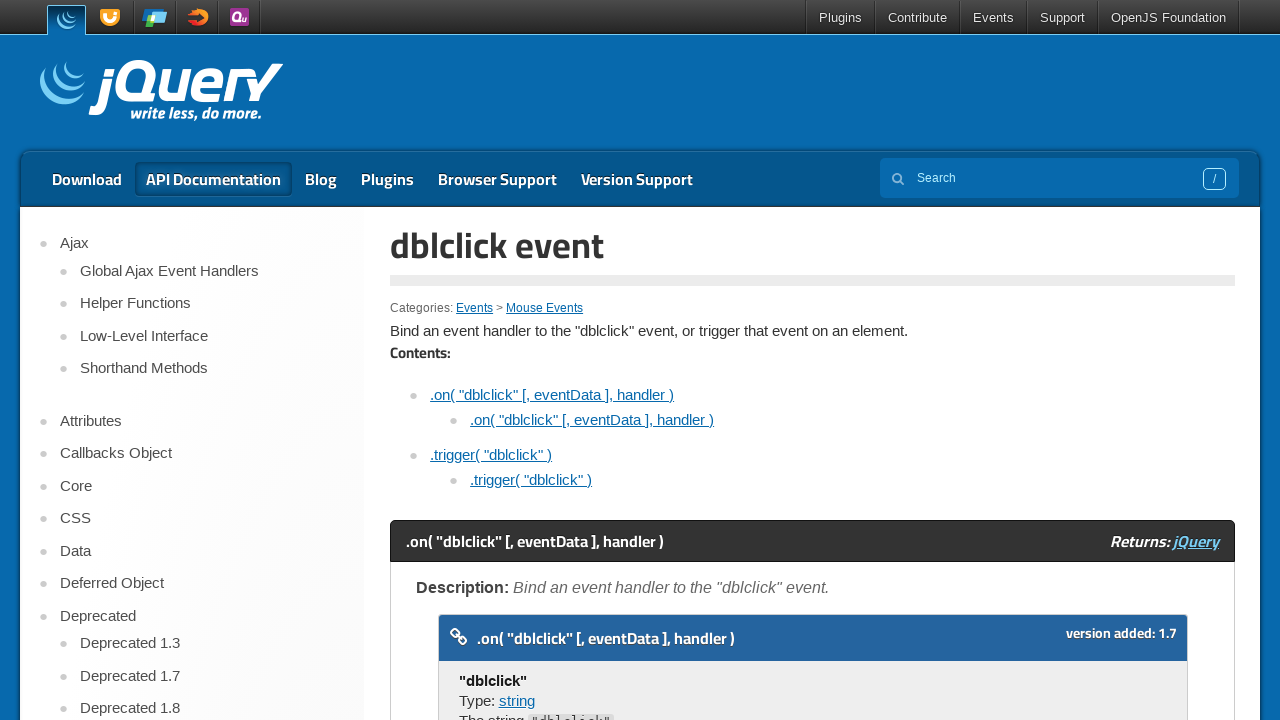

Navigated to jQuery dblclick documentation page
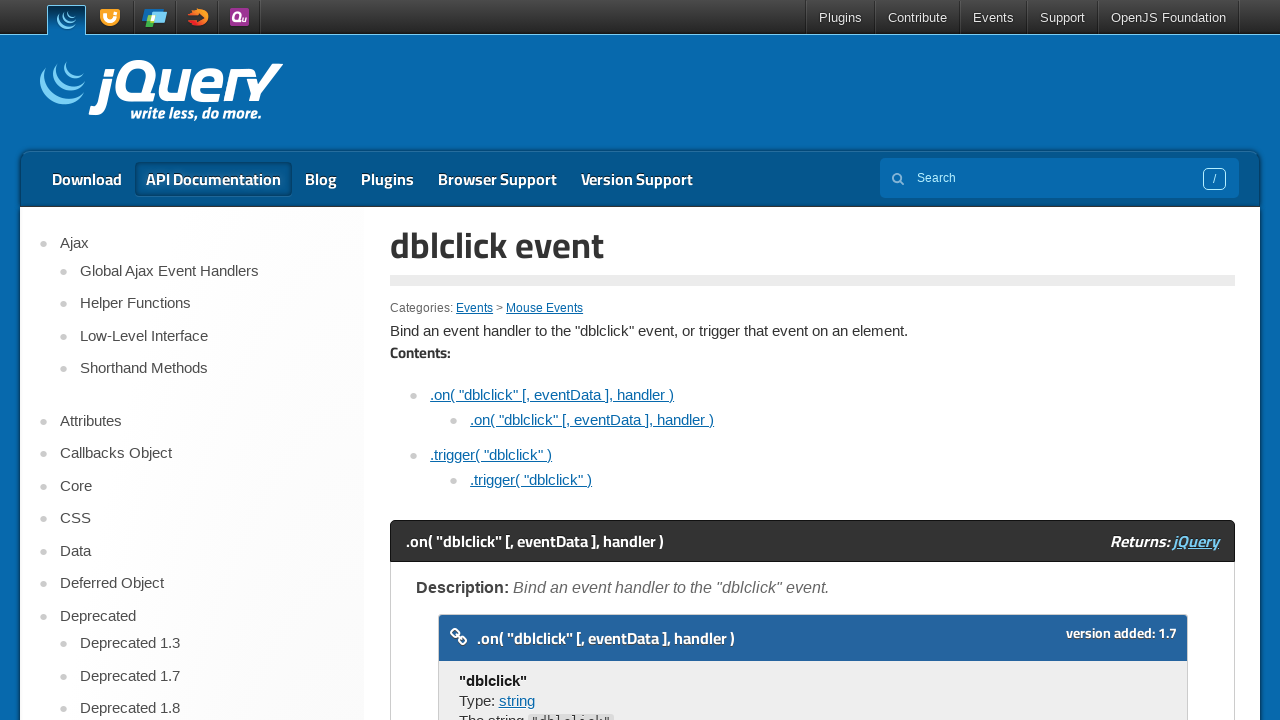

Located the iframe element containing the demo
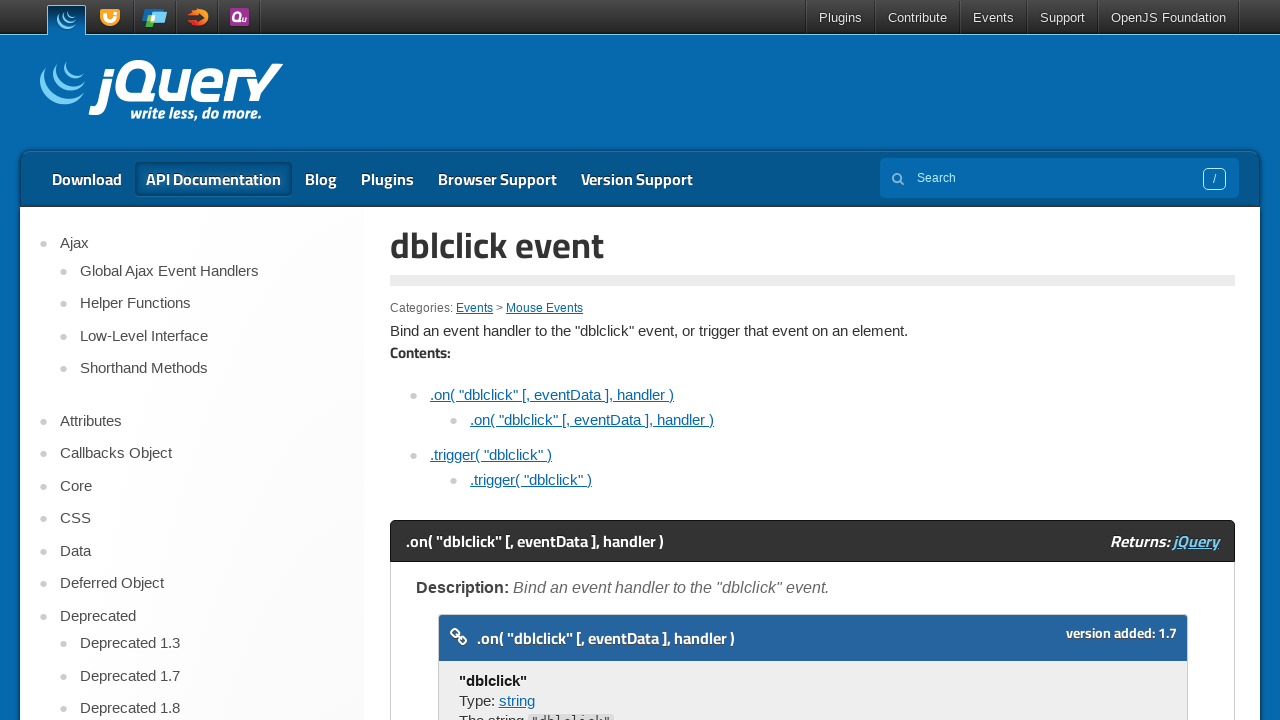

Located the div element inside the iframe
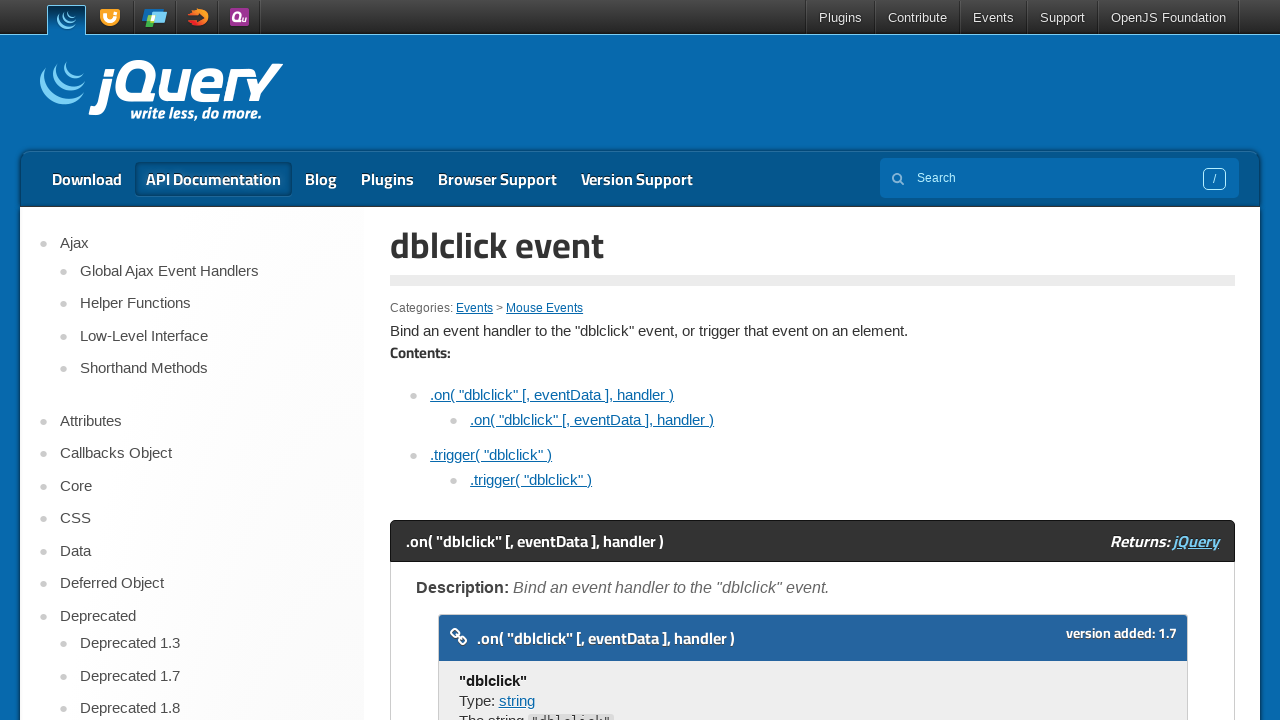

Waited 1000ms for iframe content to fully load
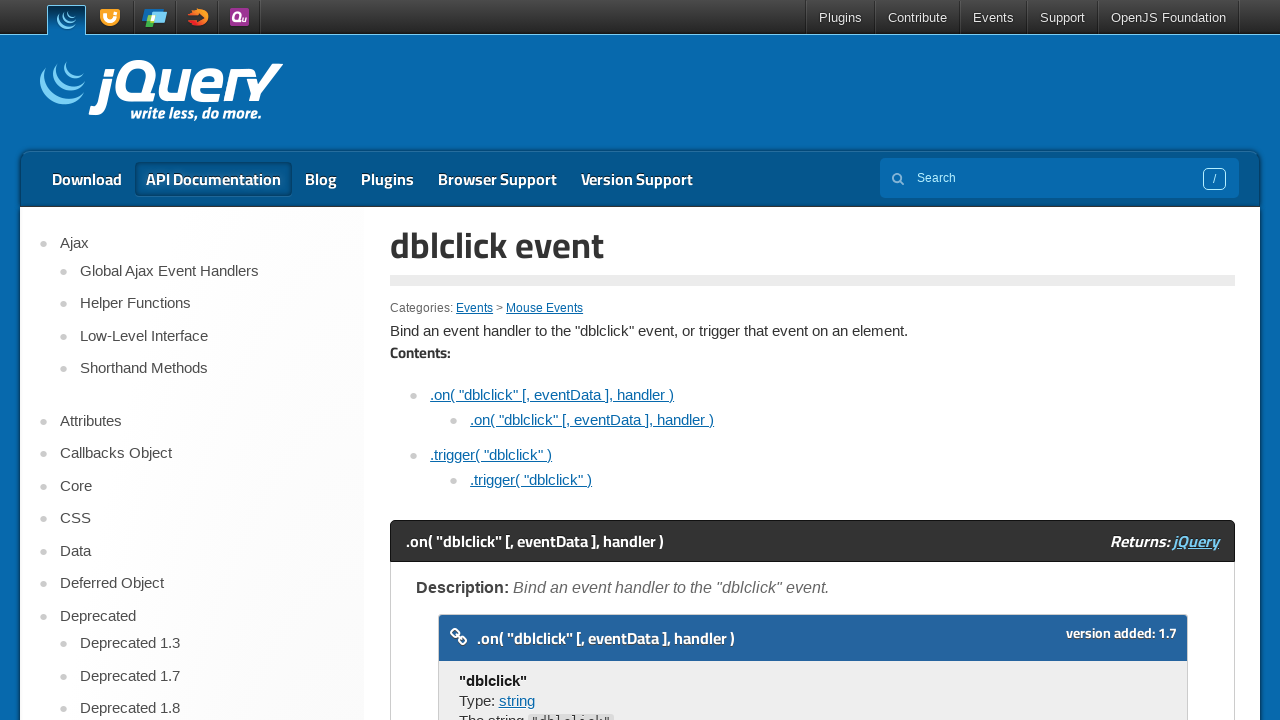

Double-clicked the div element inside the iframe at (478, 360) on iframe >> nth=0 >> internal:control=enter-frame >> div >> nth=0
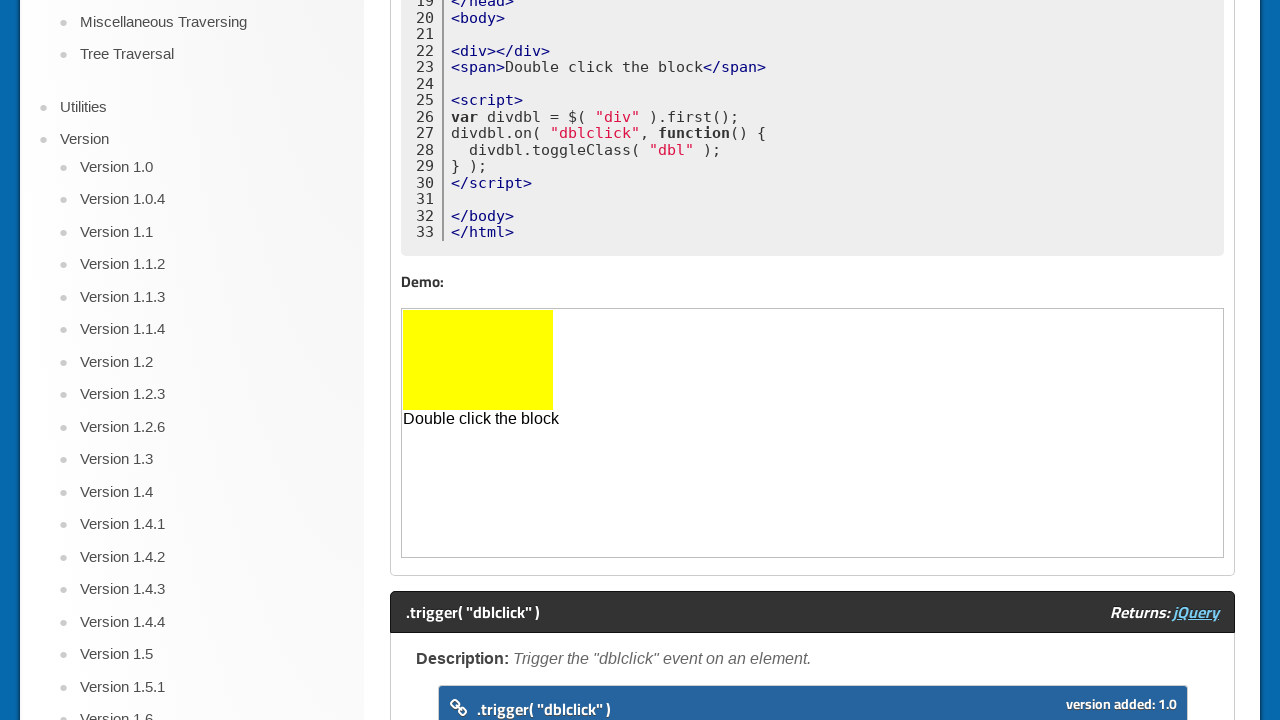

Waited 500ms for CSS class change to apply
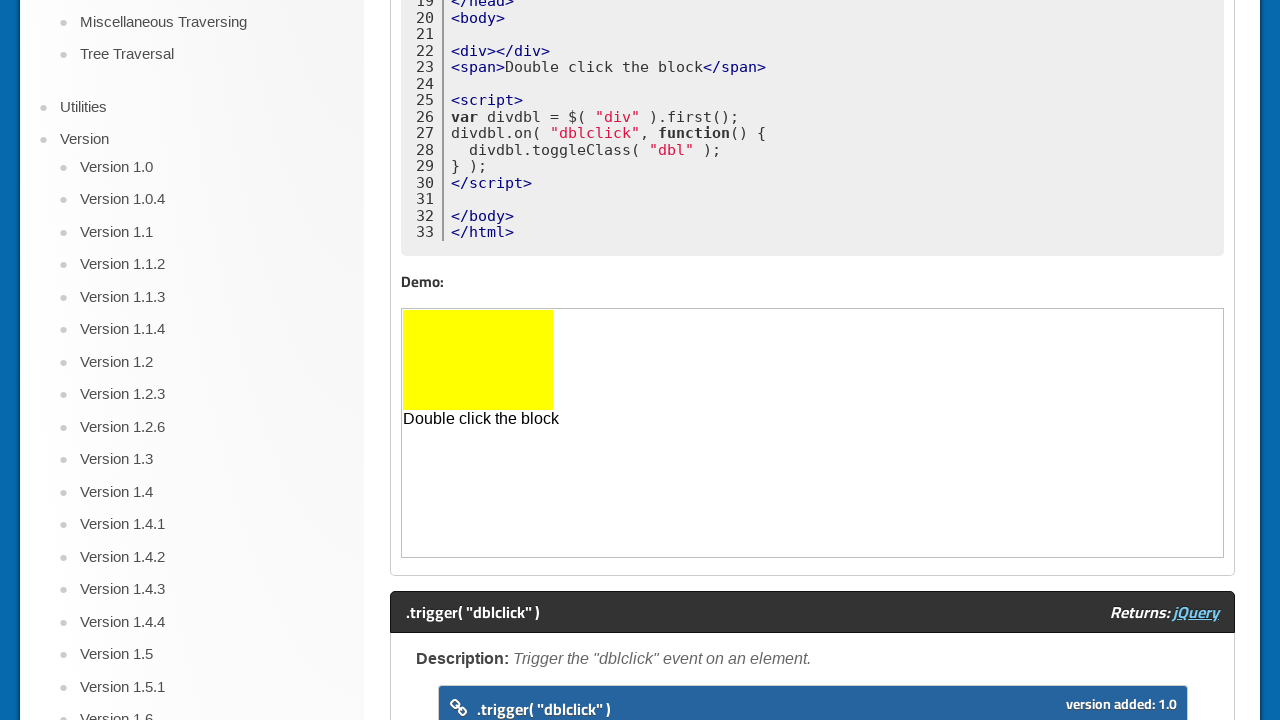

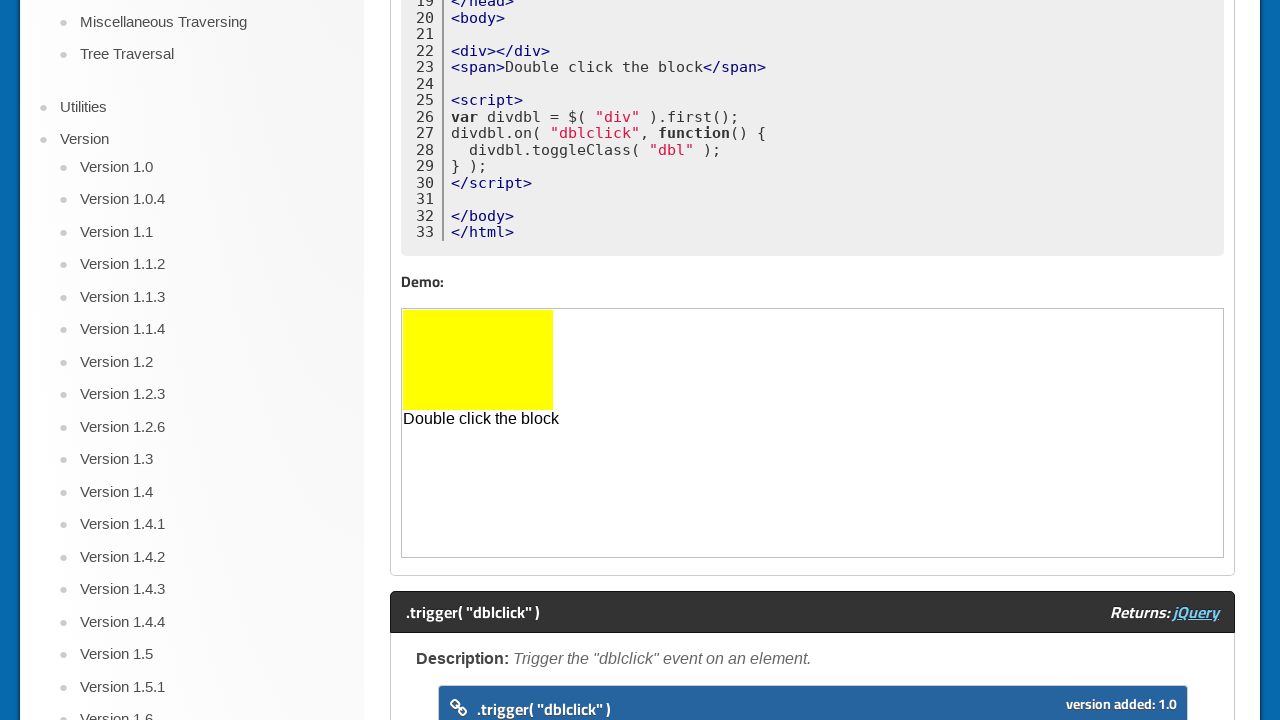